Tests footer links by opening each link in a new tab using keyboard shortcuts and switching between tabs

Starting URL: https://www.boutiqaat.com/en-kw/men/

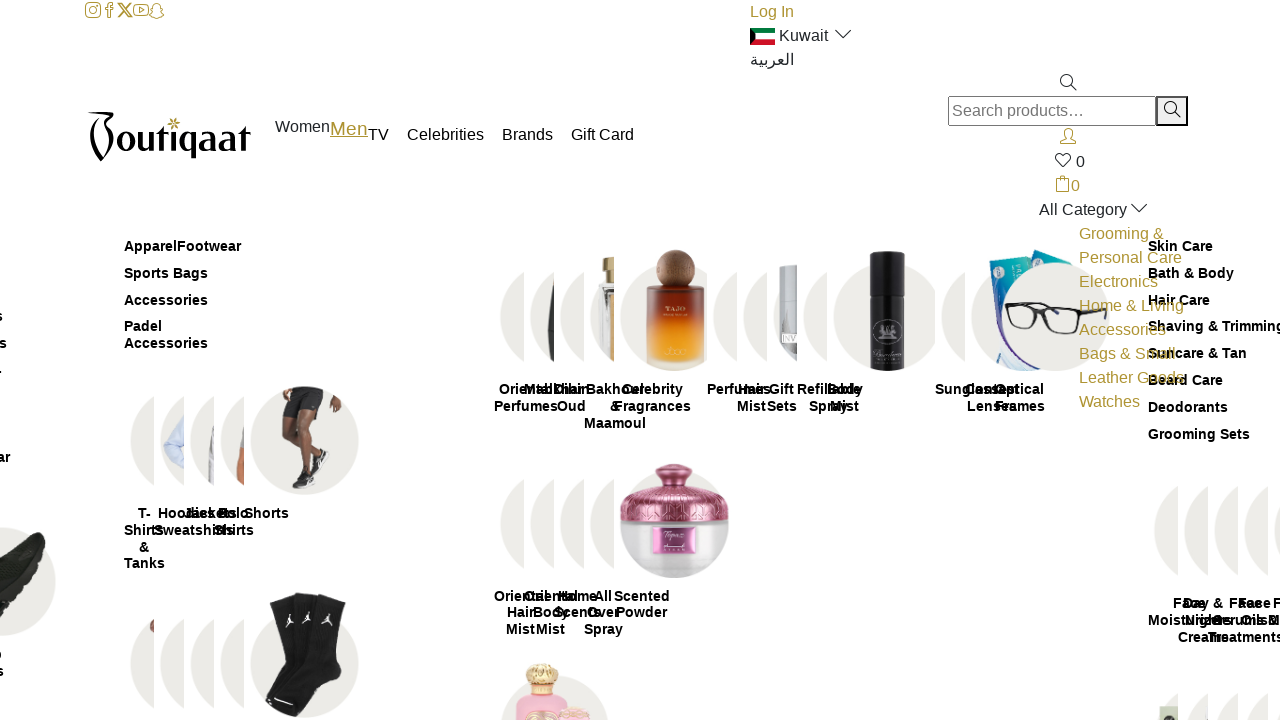

Navigated to Boutiqaat men's section
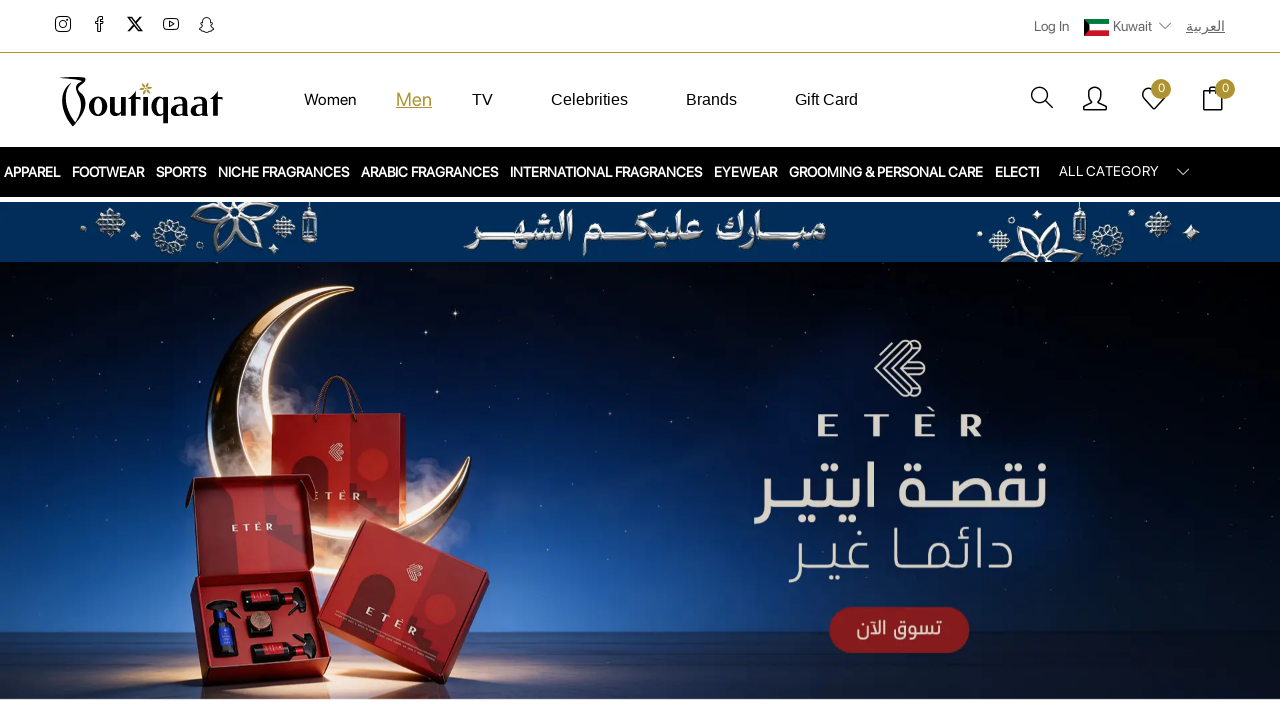

Located footer element
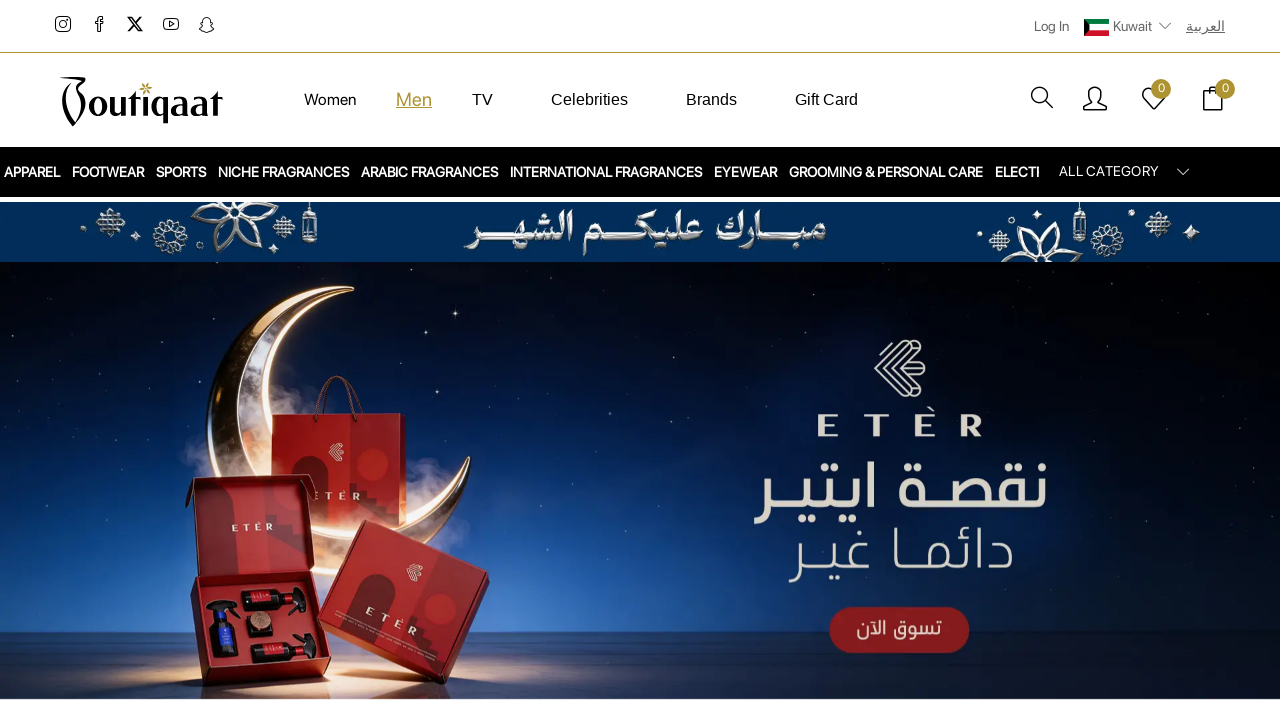

Located first column of footer links
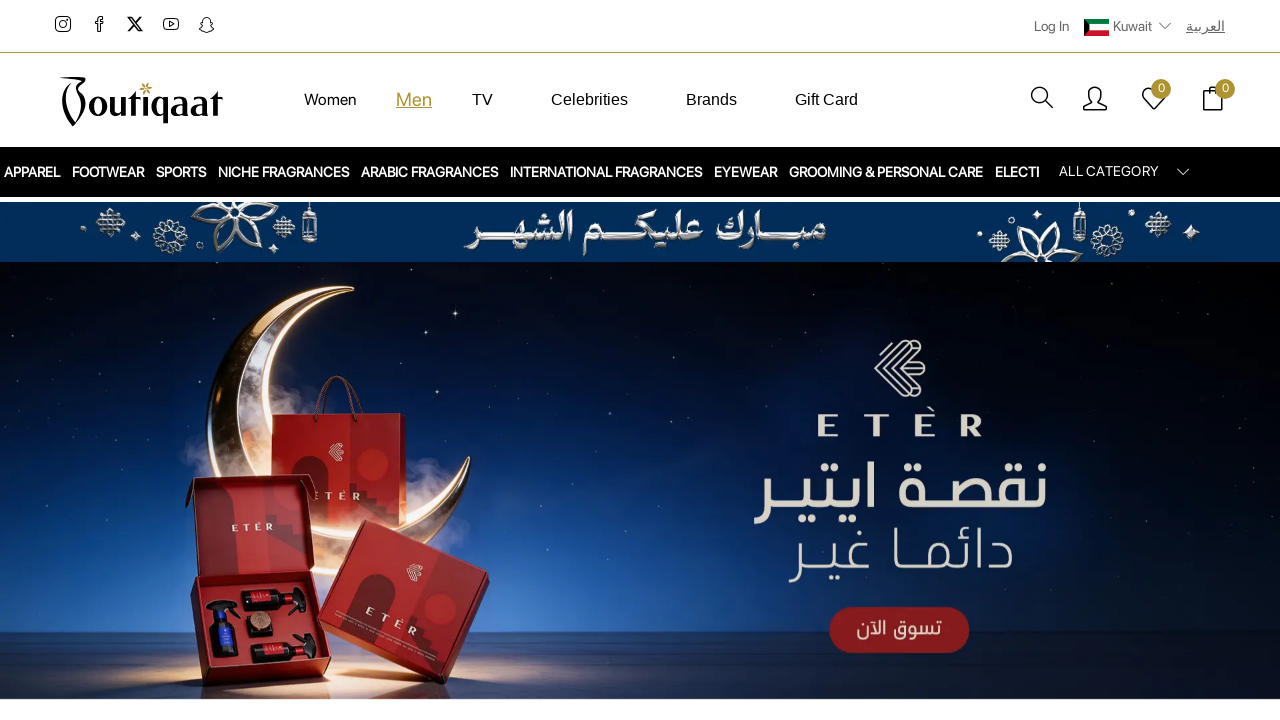

Found 0 links in footer column
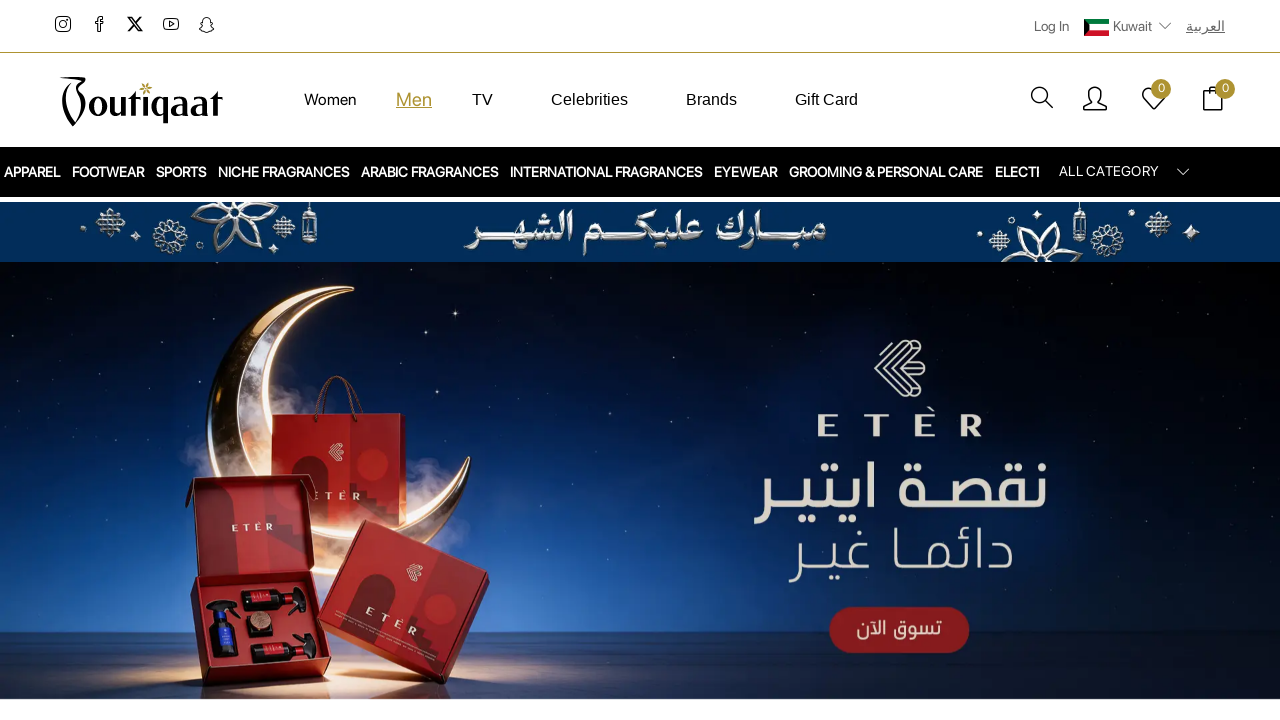

Retrieved all open pages/tabs (1 total)
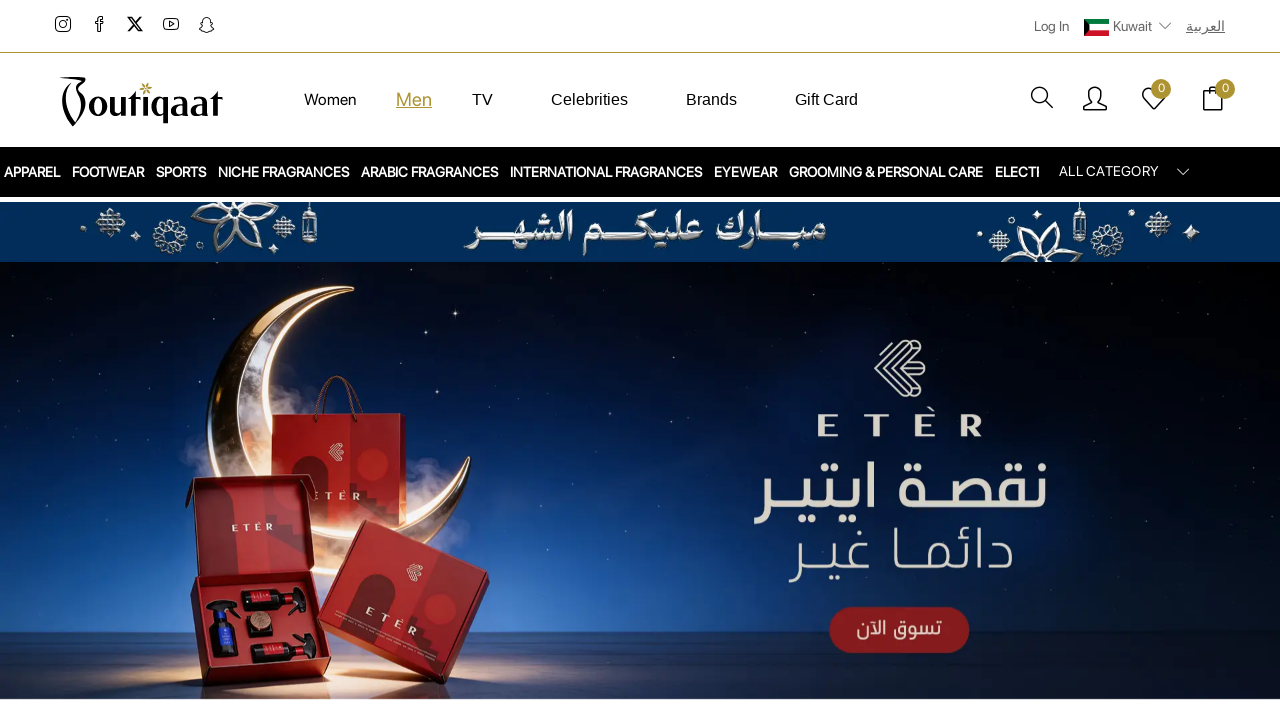

Switched to tab 1
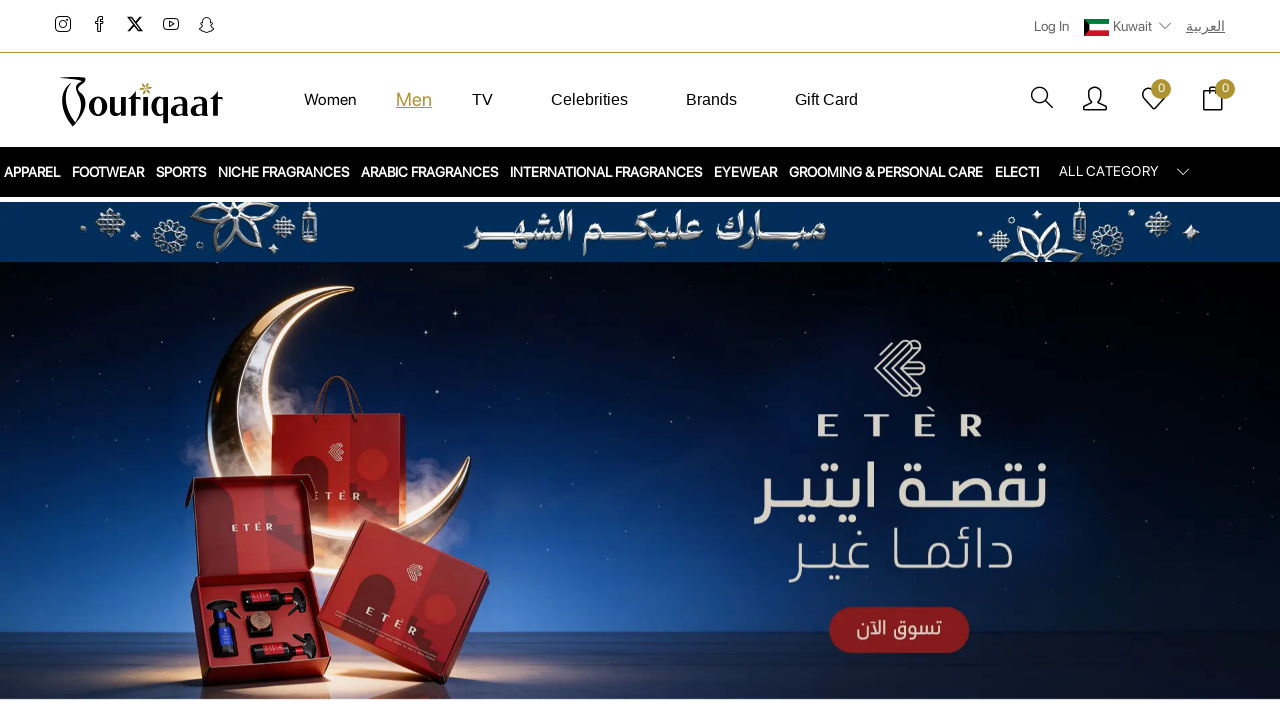

Tab 1 loaded (domcontentloaded state)
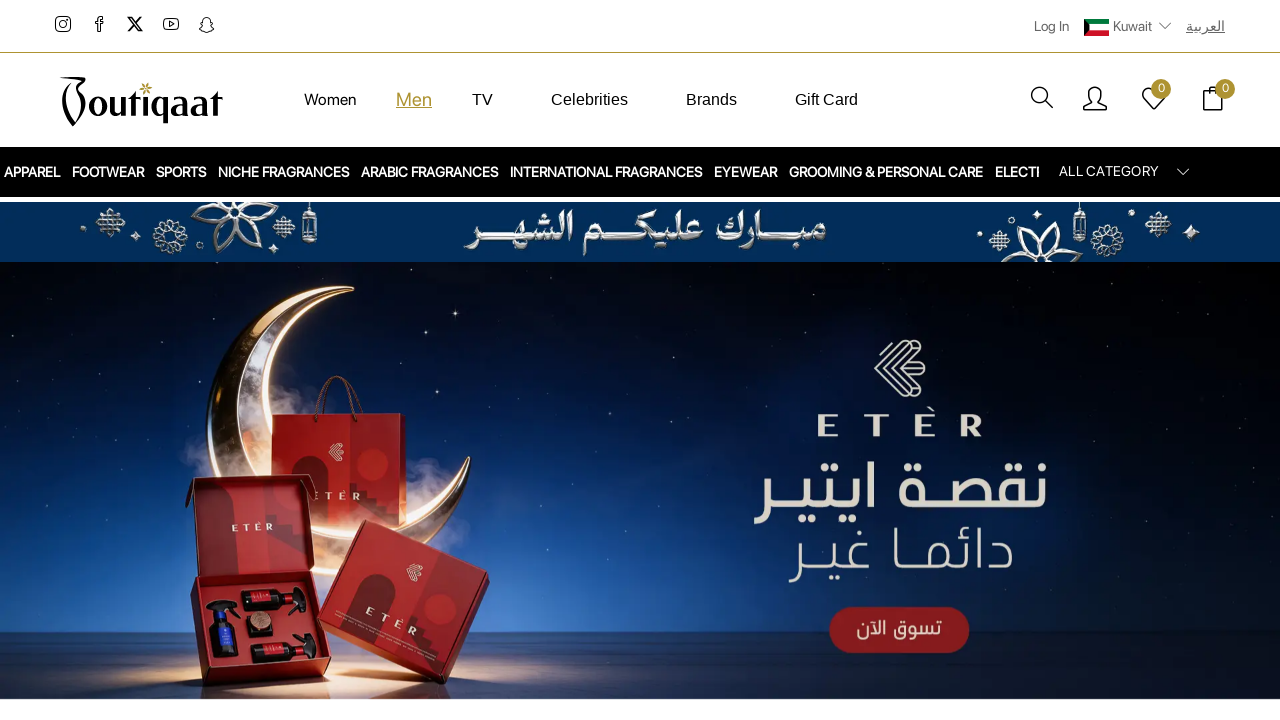

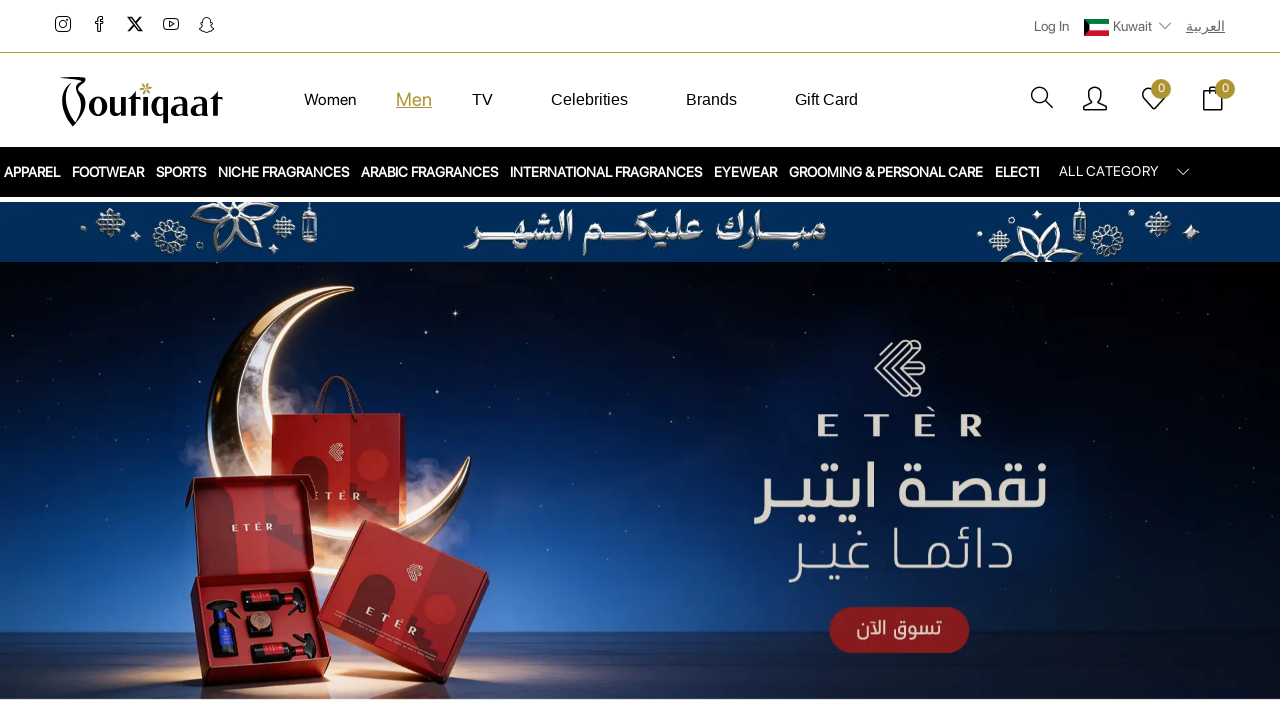